Navigates to a football statistics website, selects "All matches" option, filters by Spain from dropdown, and interacts with the match data table

Starting URL: https://www.adamchoi.co.uk/btts/detailed

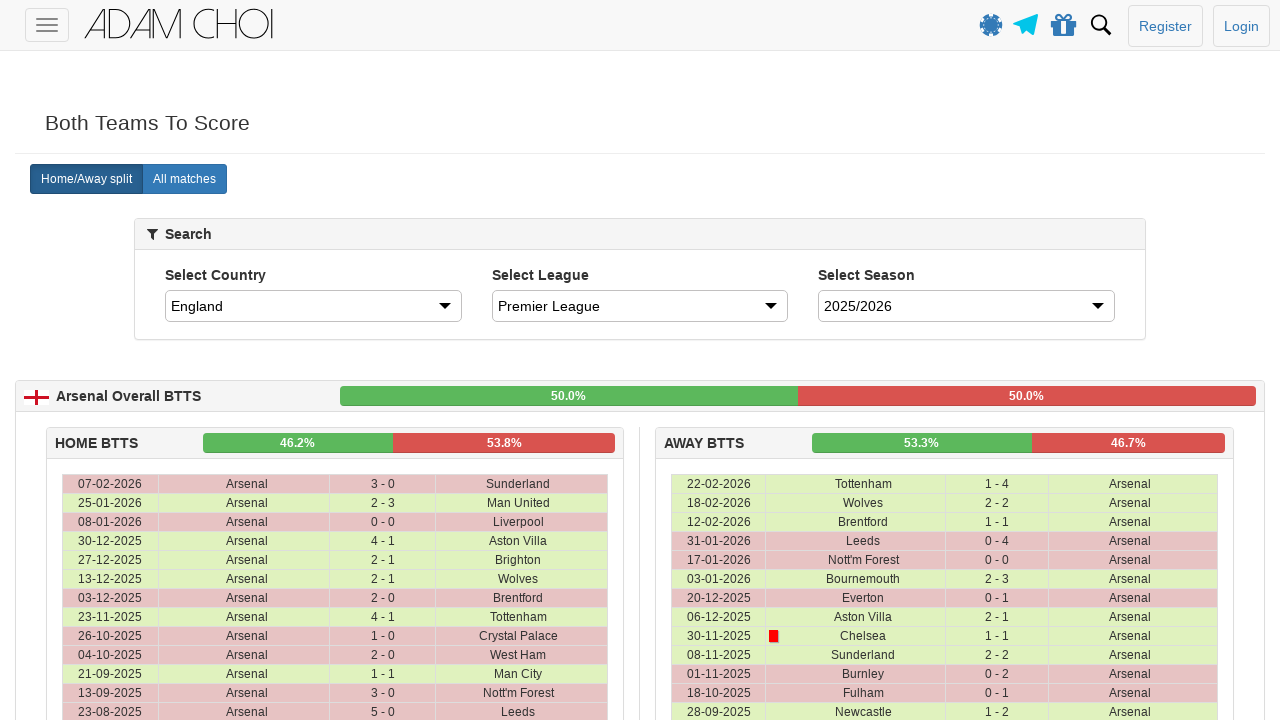

Clicked on 'All matches' button at (184, 179) on label[analytics-event="All matches"]
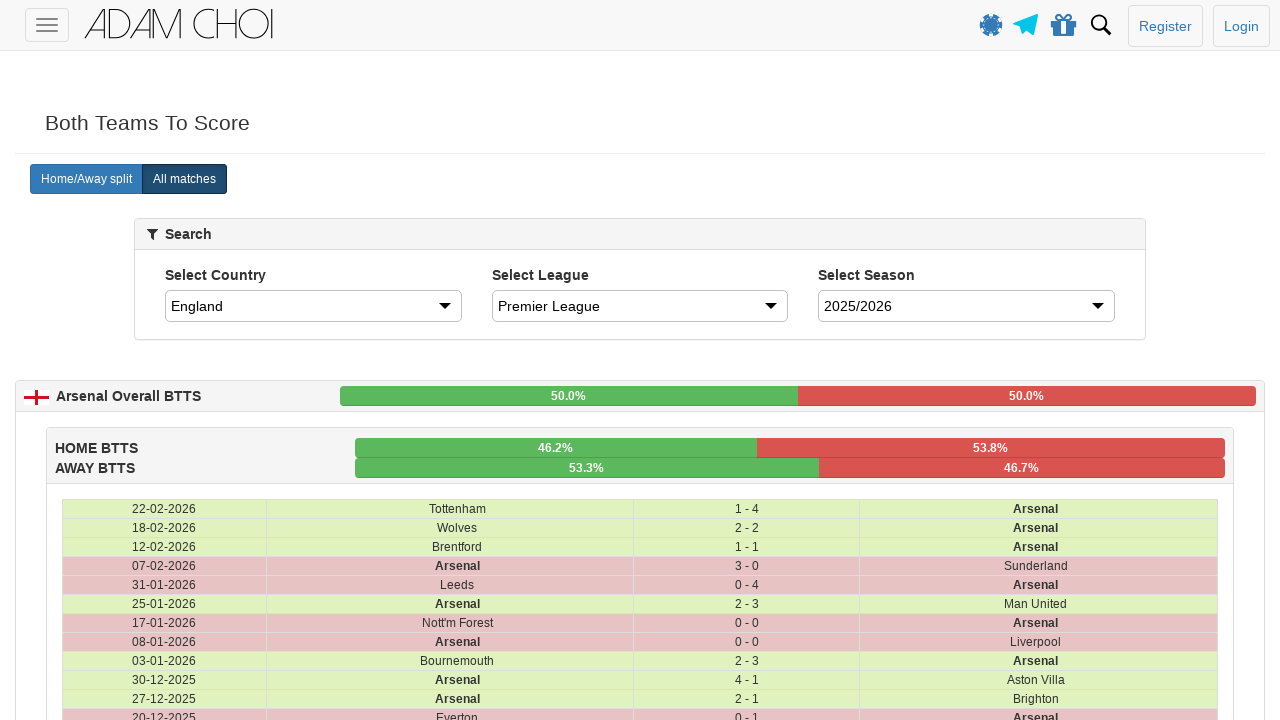

Selected 'Spain' from country dropdown on #country
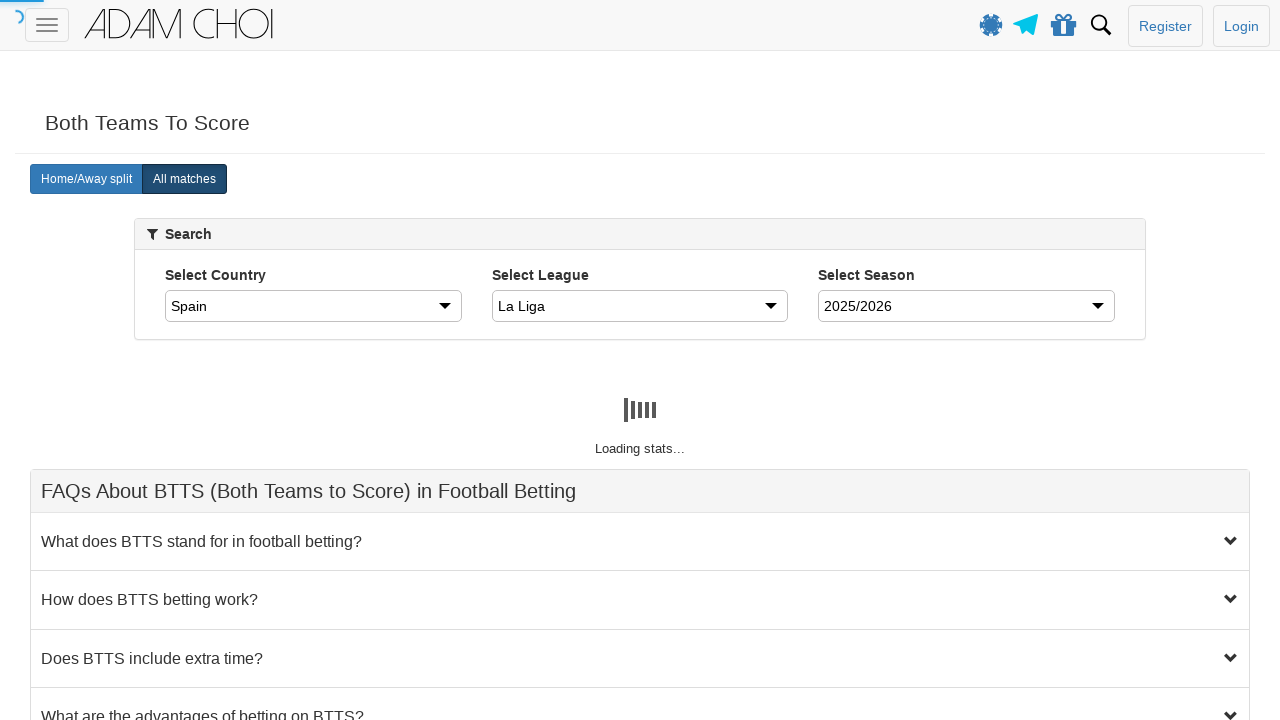

Table rows loaded after filtering by Spain
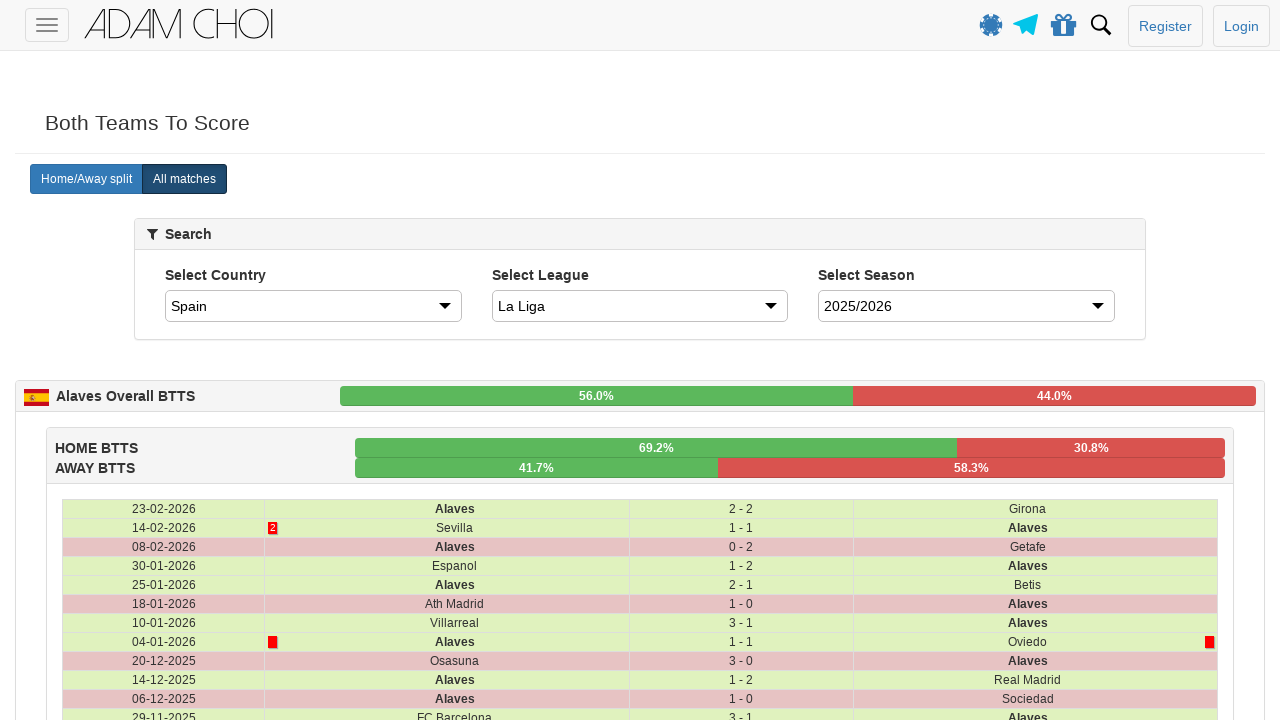

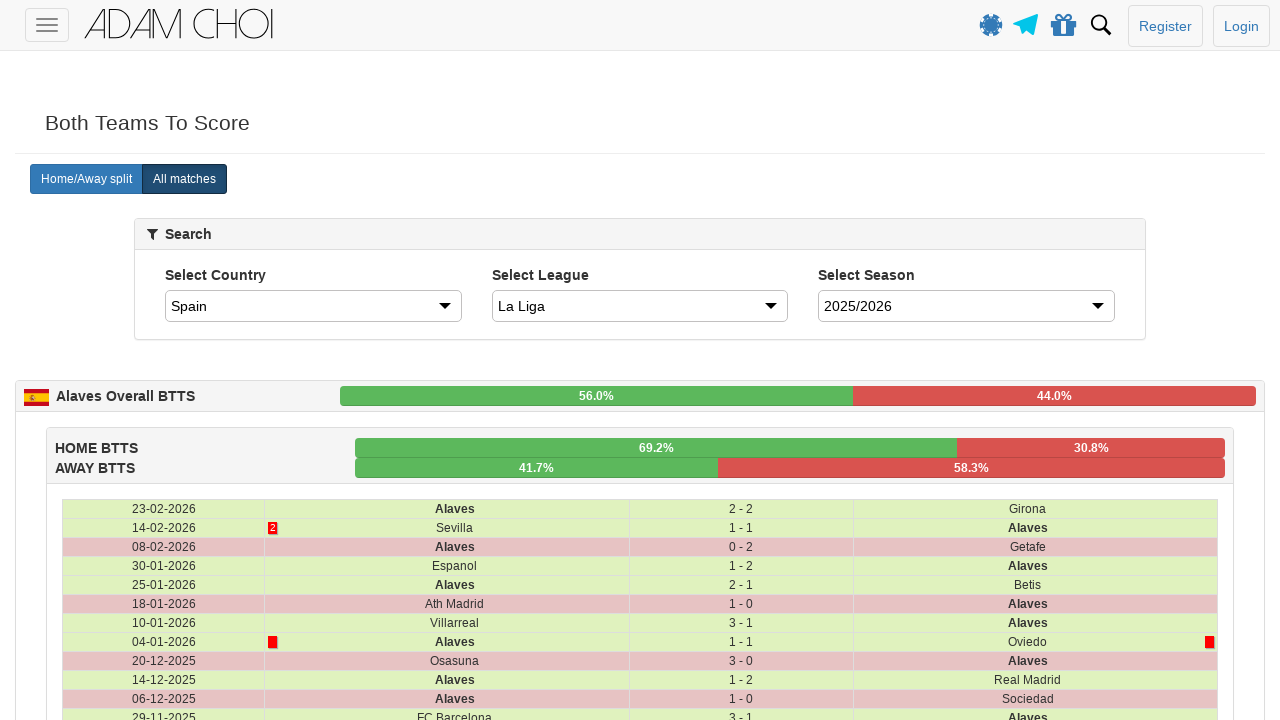